Tests navigation to the frames page and clicking on the Nested Frames link, then switching to a frame within the page

Starting URL: https://the-internet.herokuapp.com/frames

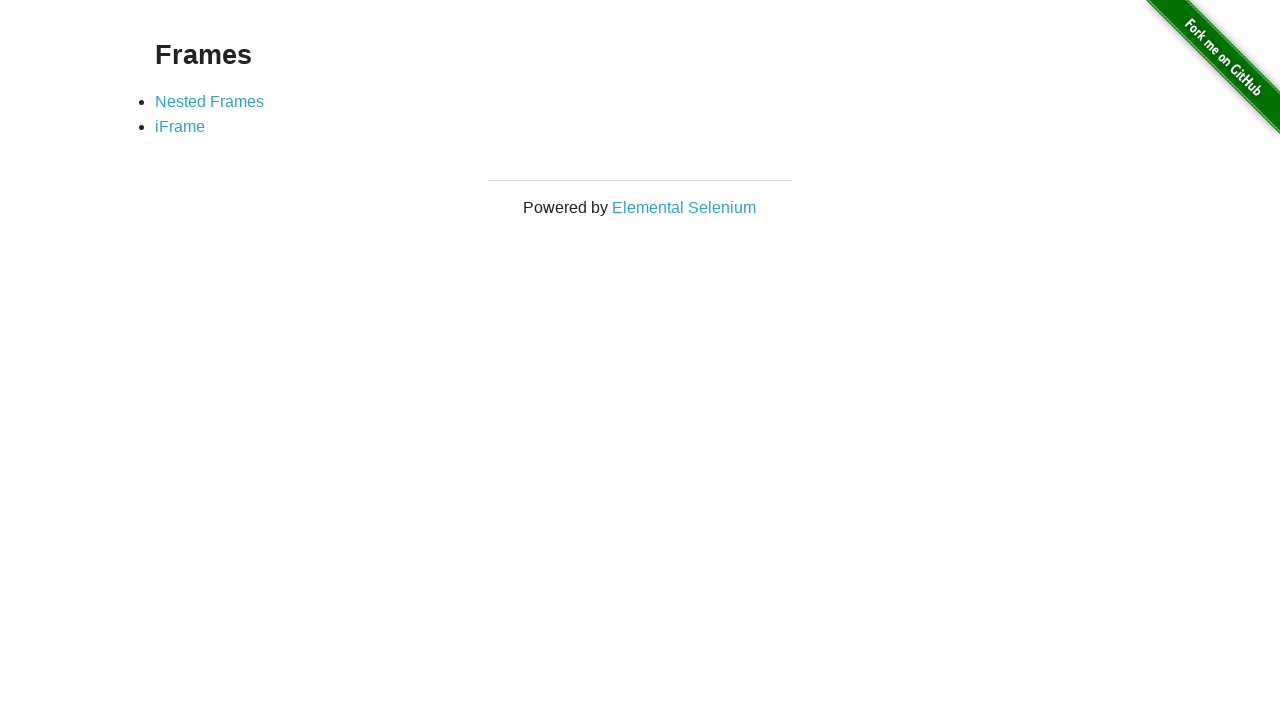

Clicked on Nested Frames link at (210, 101) on xpath=//a[text()='Nested Frames']
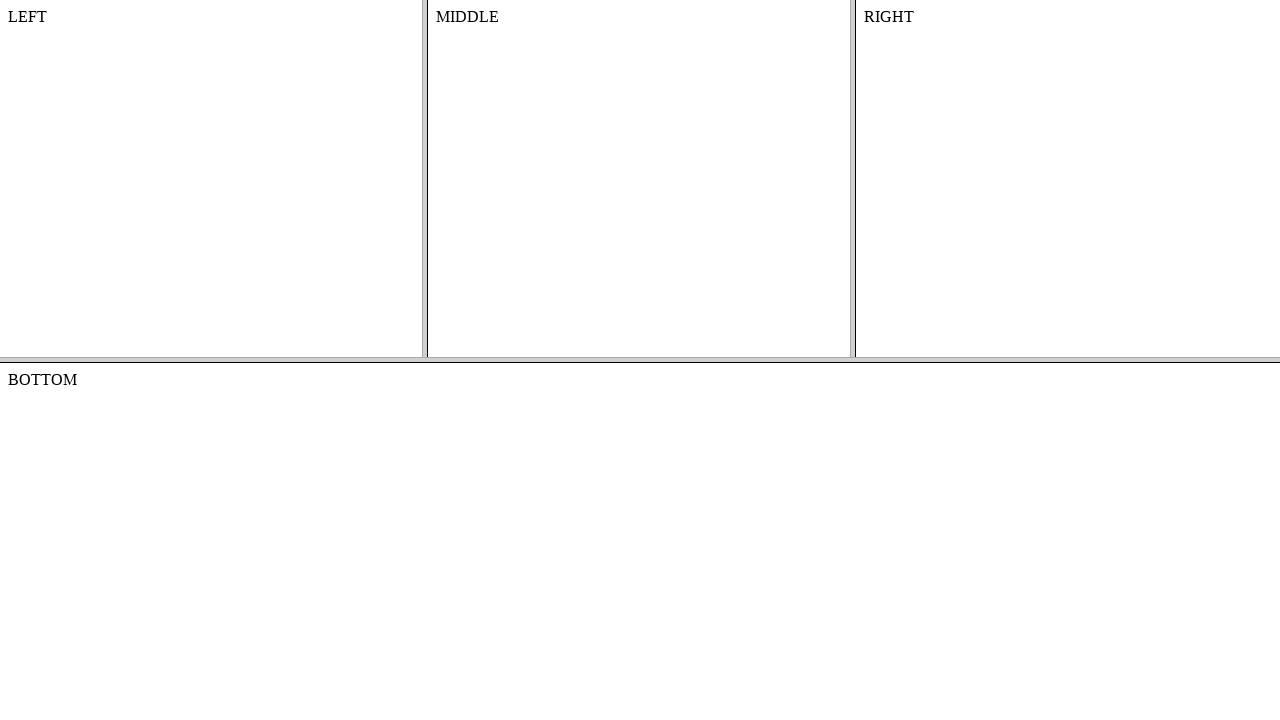

Page loaded successfully
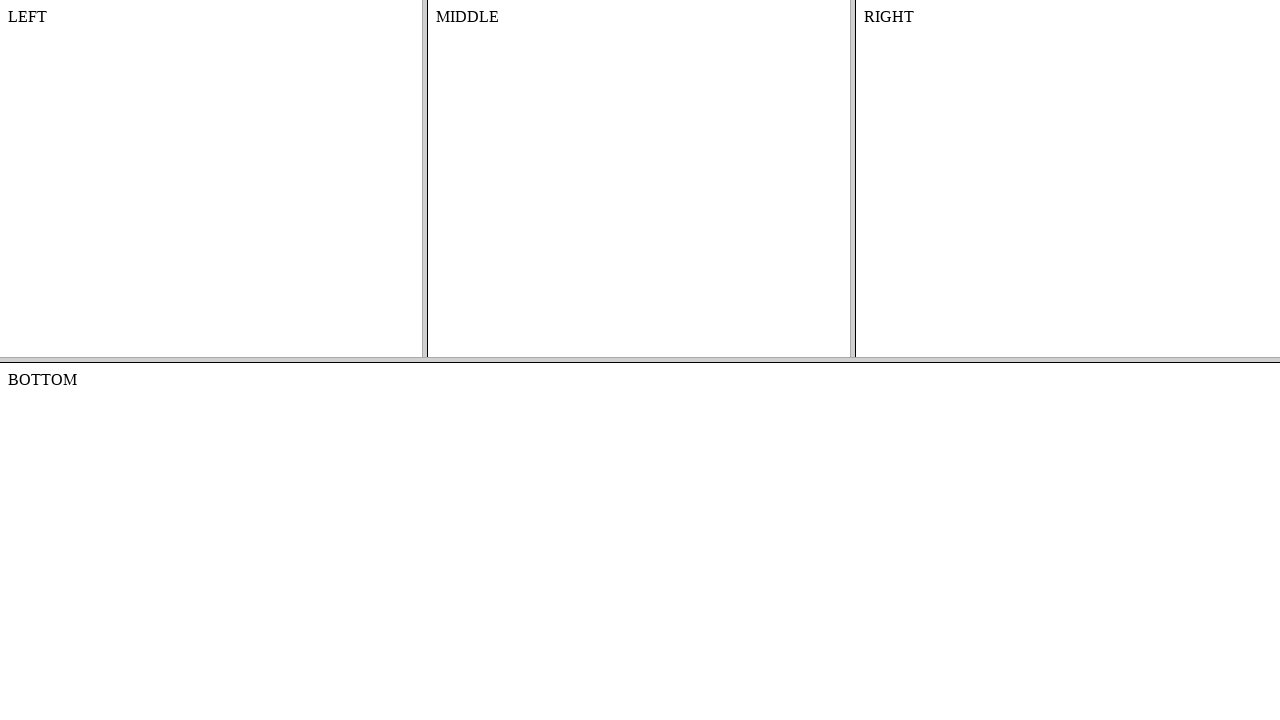

Located frame-bottom frame
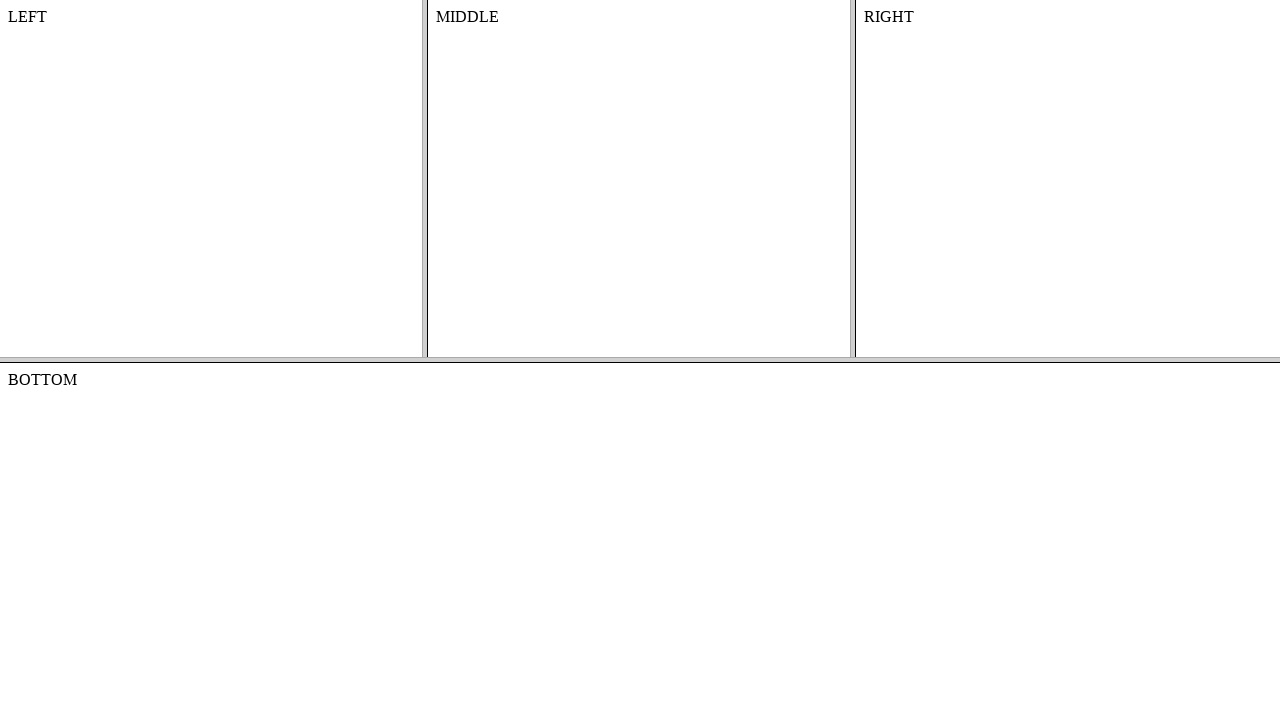

Frame body content loaded and verified
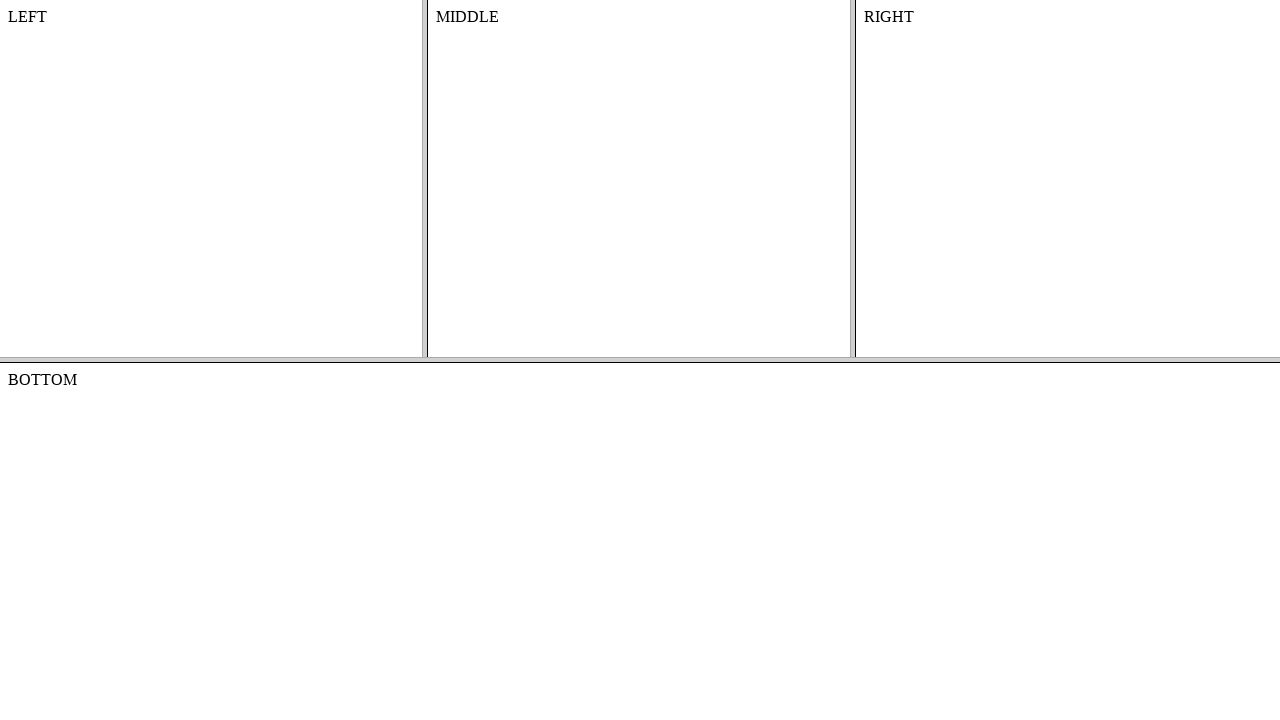

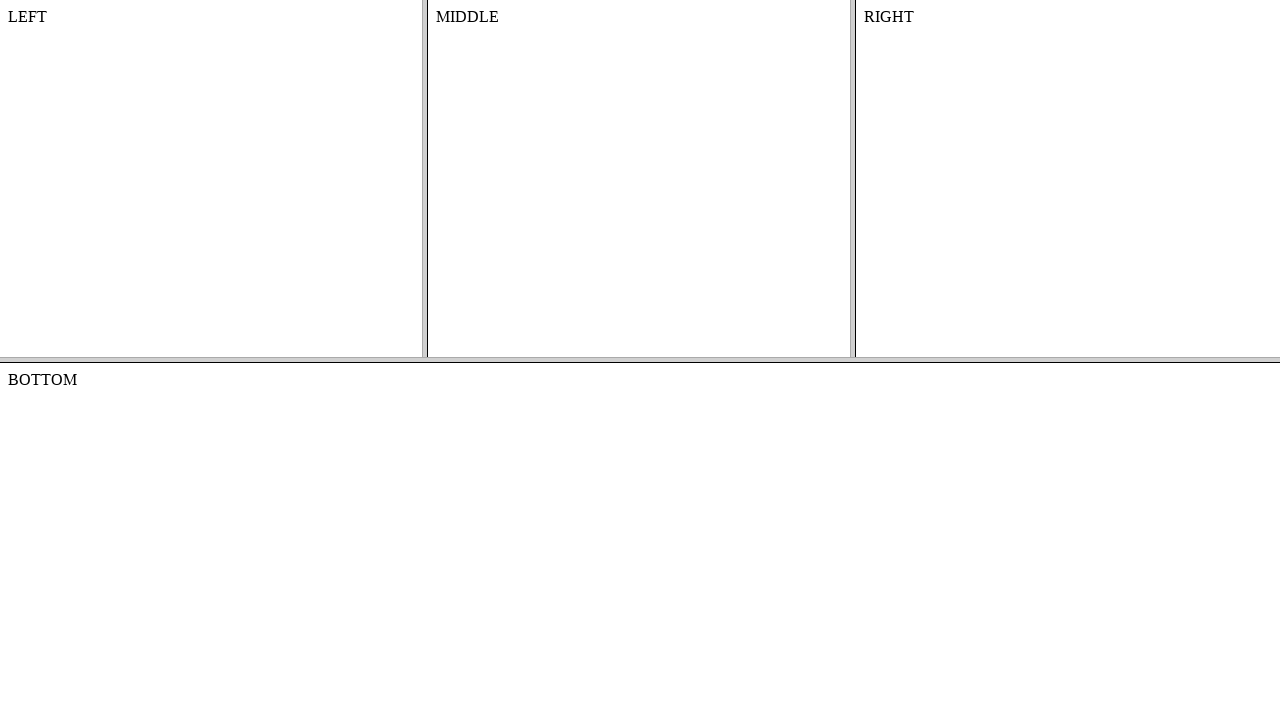